Tests basic browser window manipulation by navigating to a SourceForge project page, then minimizing and maximizing the browser window

Starting URL: https://sourceforge.net/projects/geckodriver.mirror/

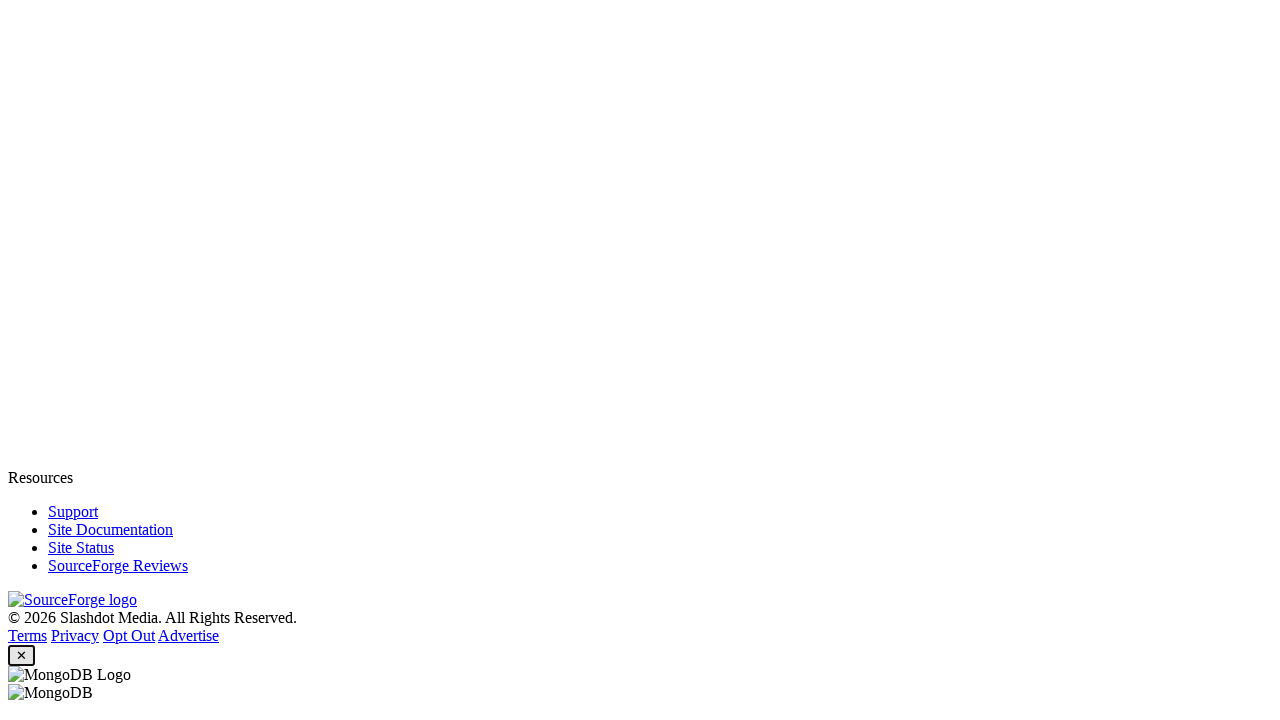

Navigated to SourceForge GeckoDriver mirror project page
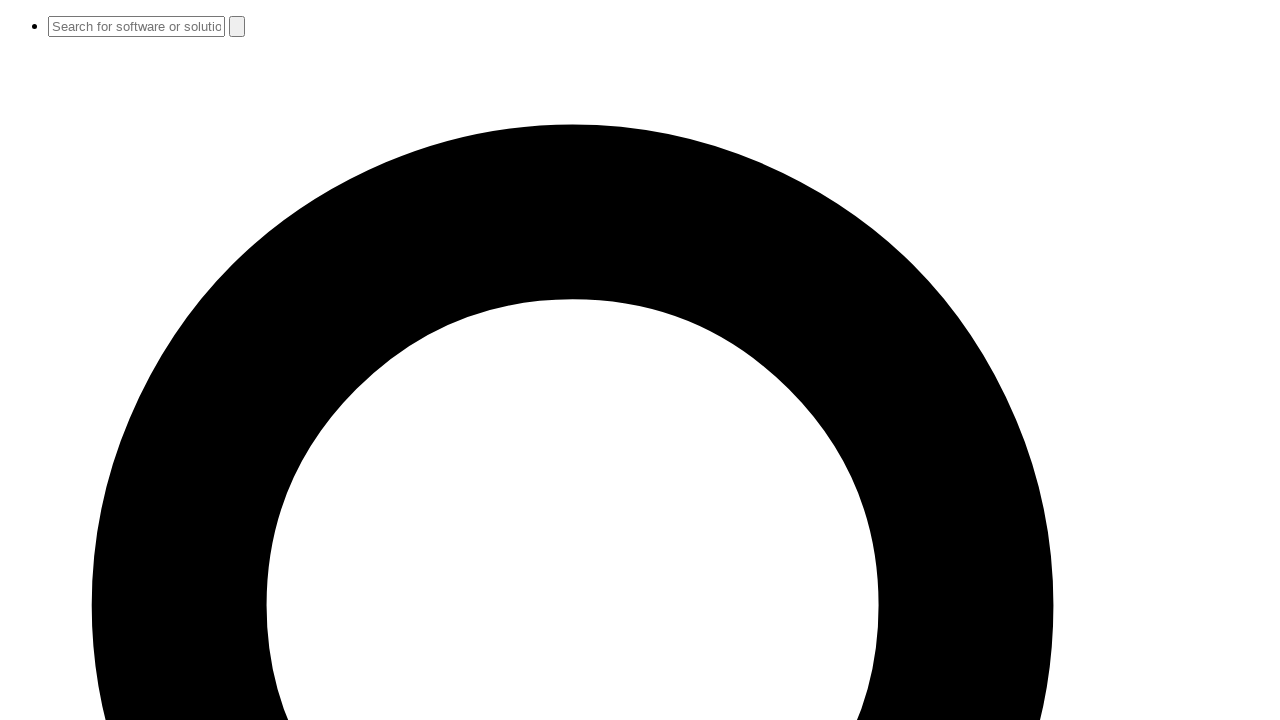

Minimized browser window to 100x100 pixels
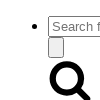

Maximized browser window to 1920x1080 pixels
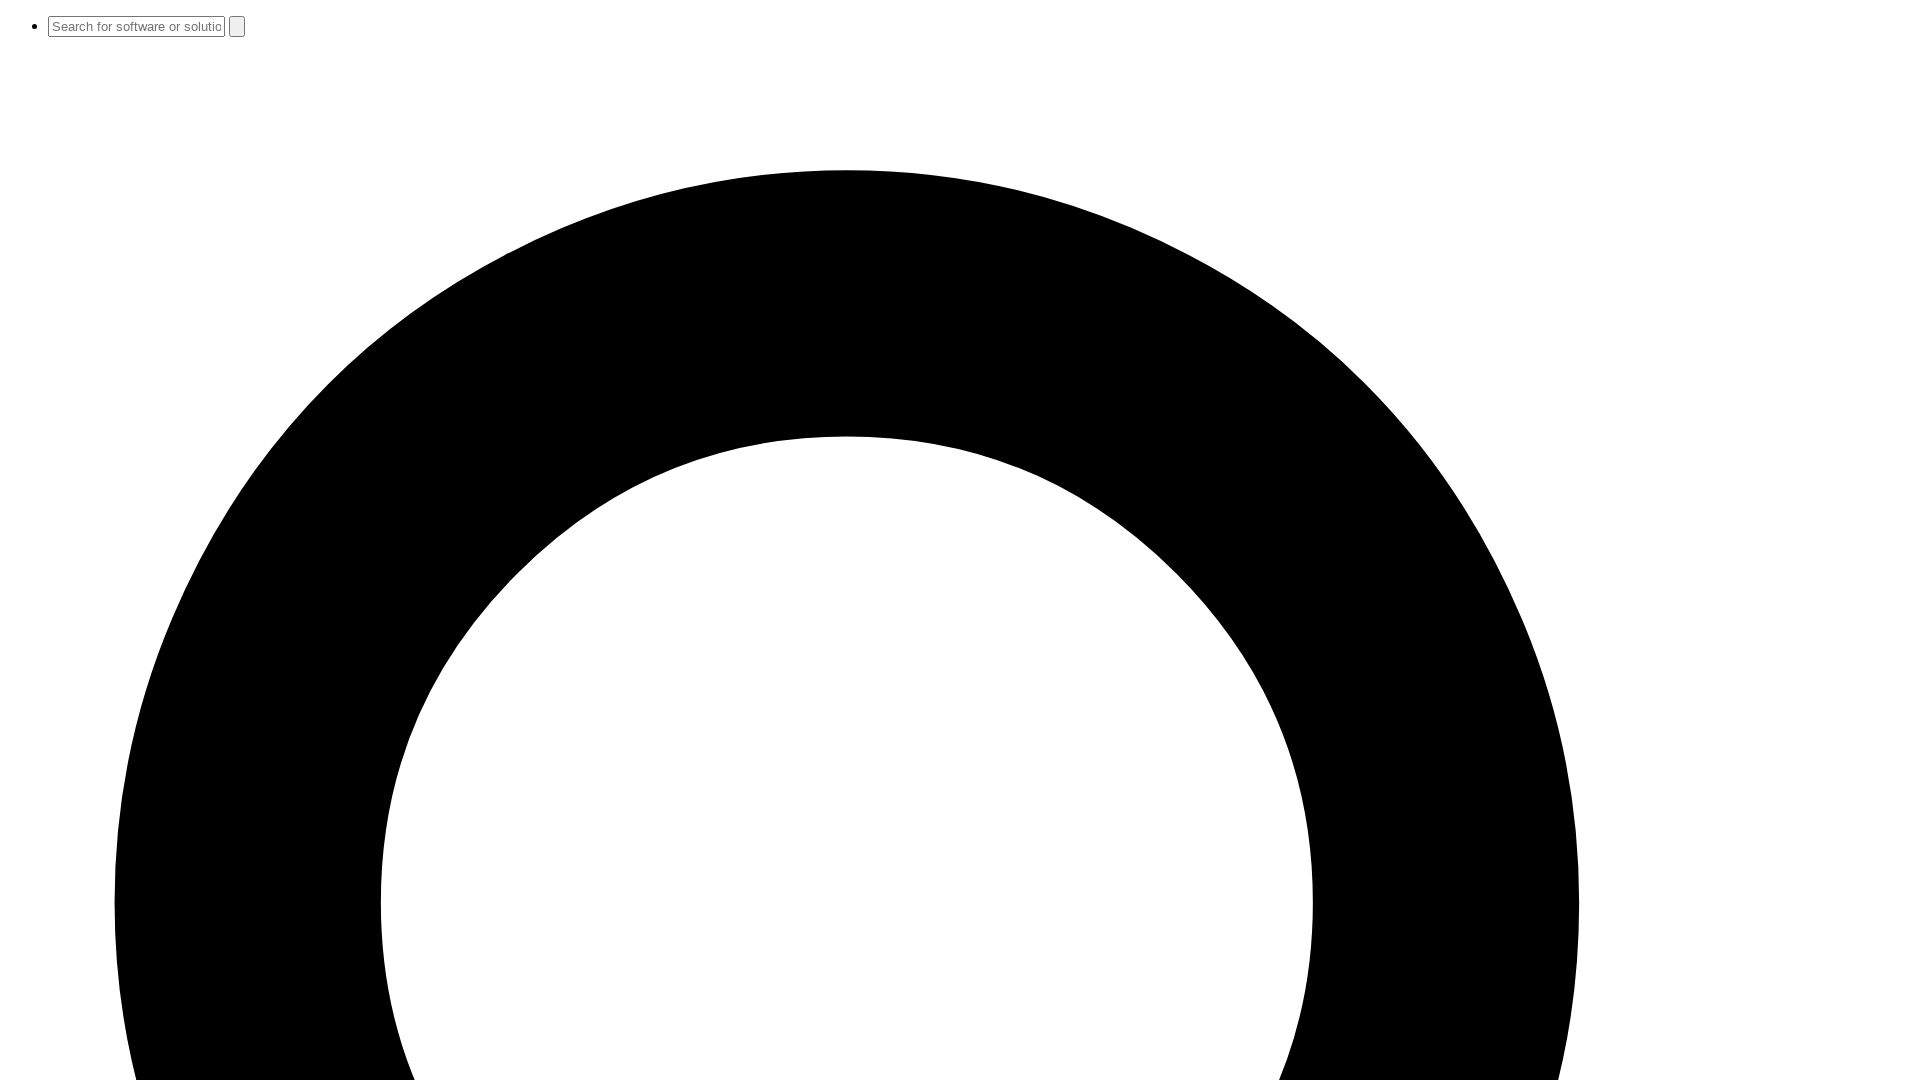

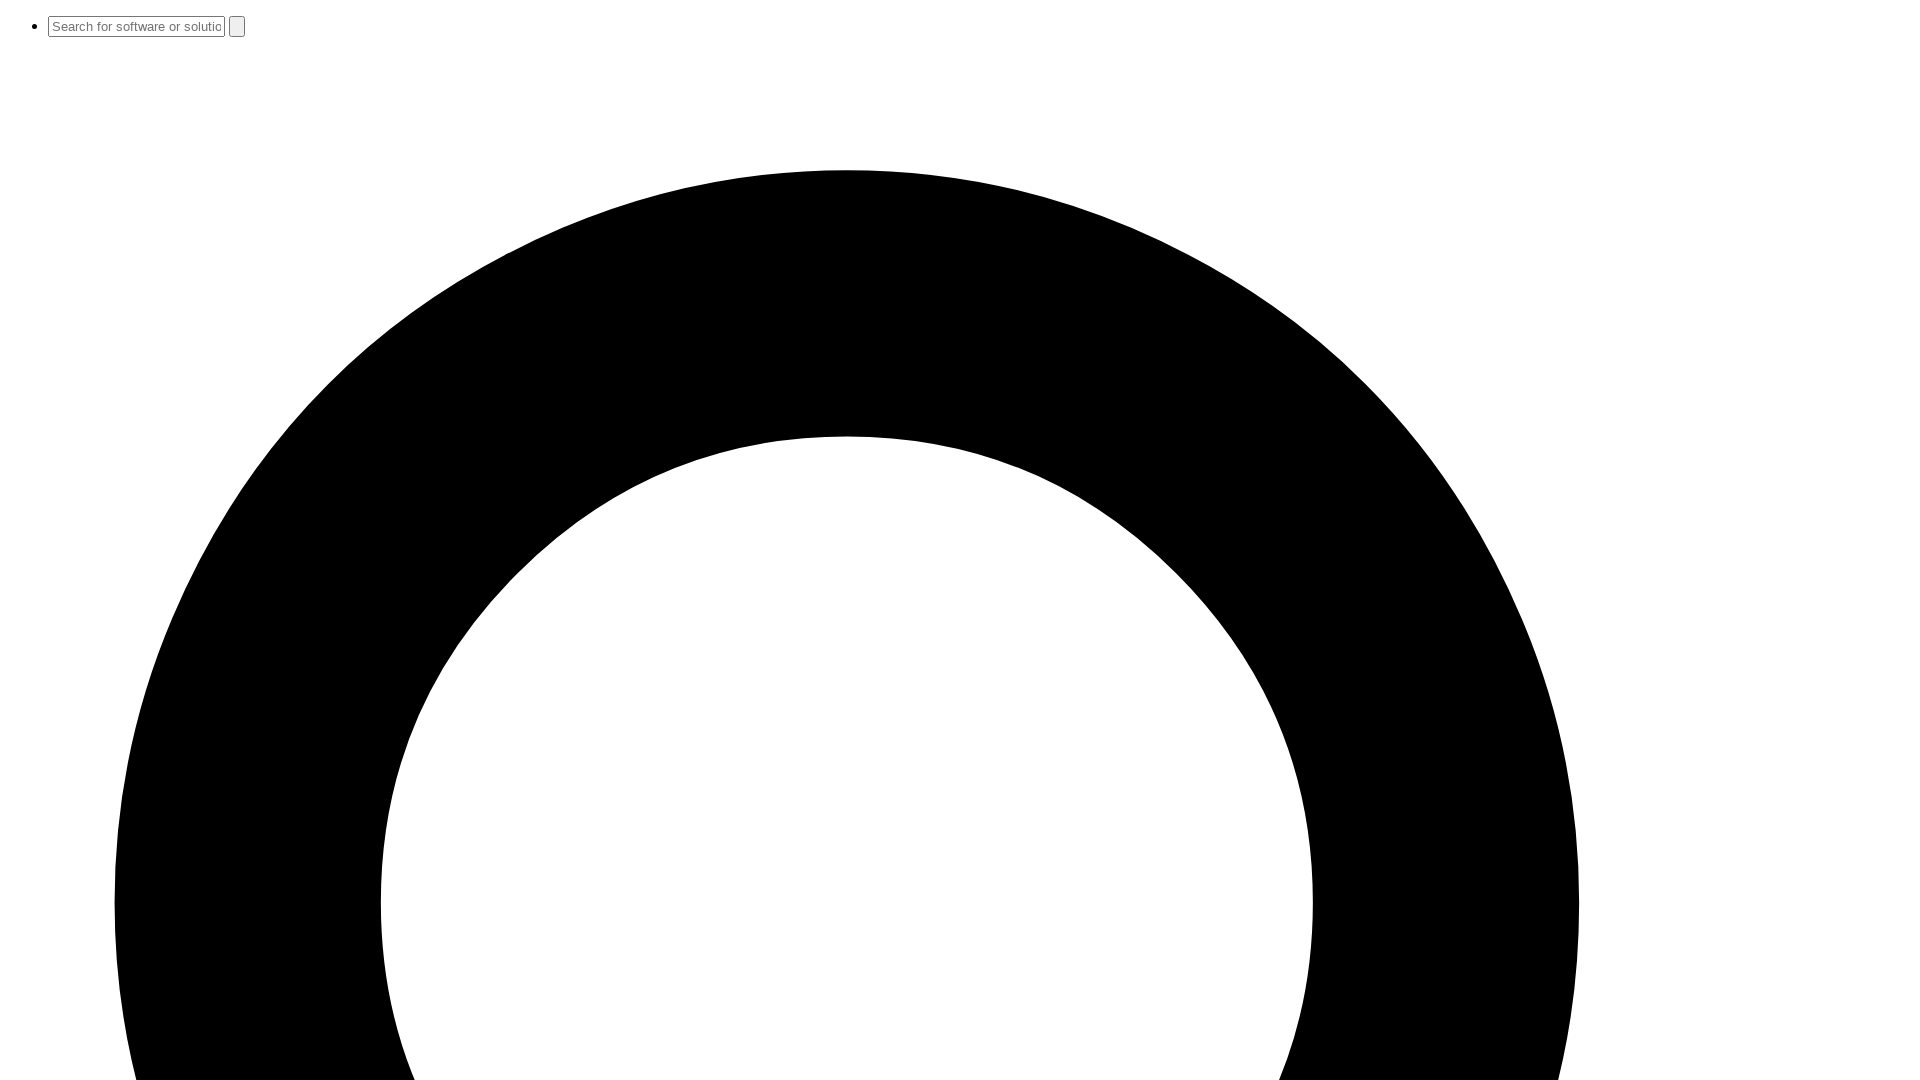